Tests that the displayed total amount in the fixed header table matches the sum of individual amounts

Starting URL: https://www.rahulshettyacademy.com/AutomationPractice/

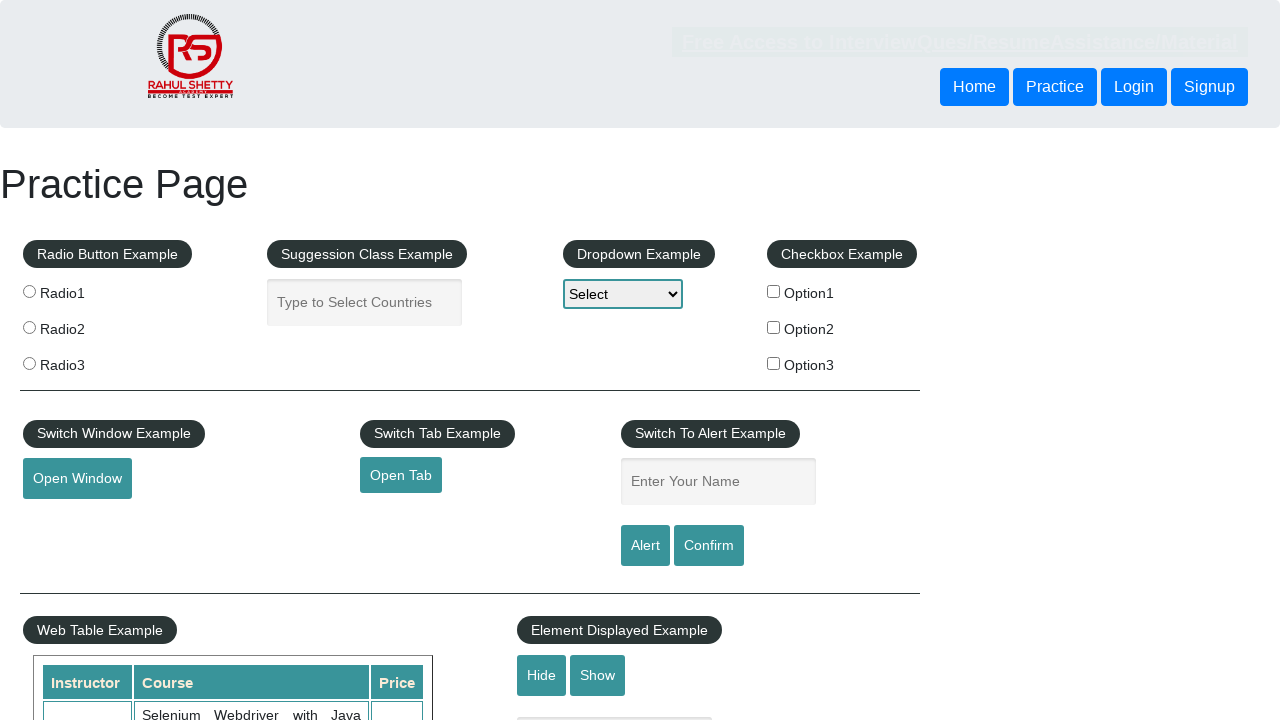

Waited for fixed header table to load
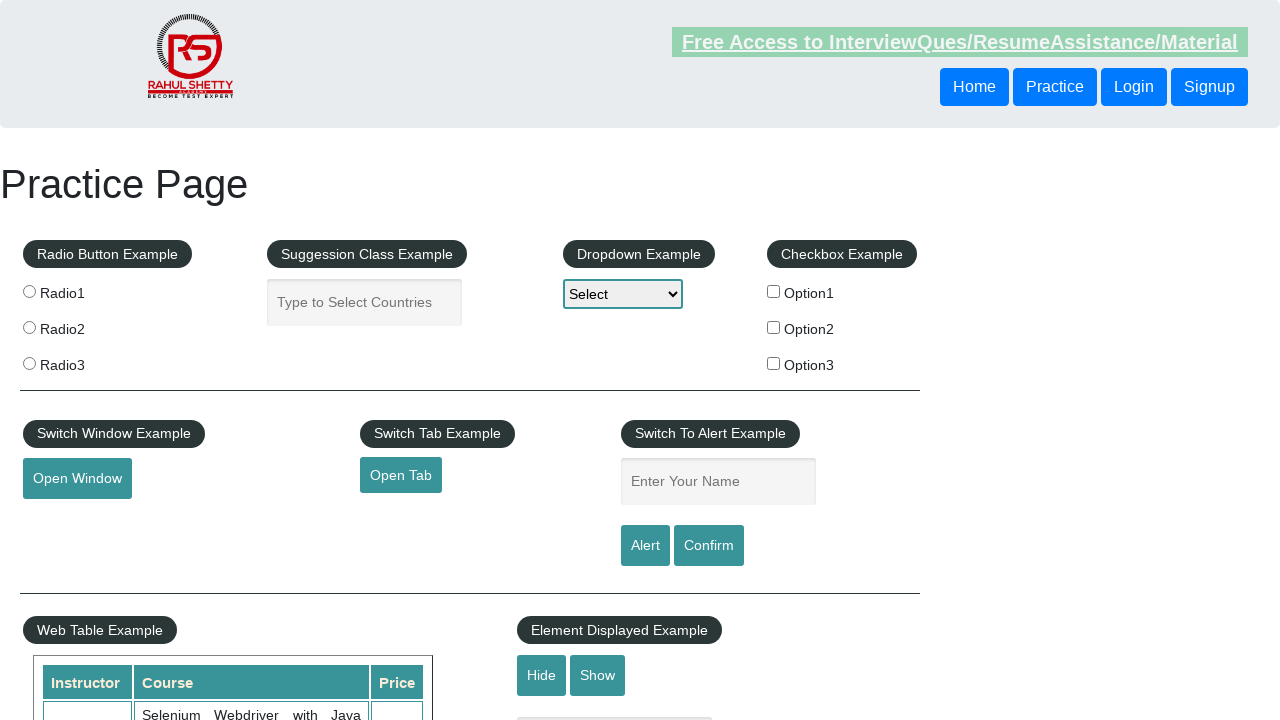

Retrieved all amount elements from 4th column of table
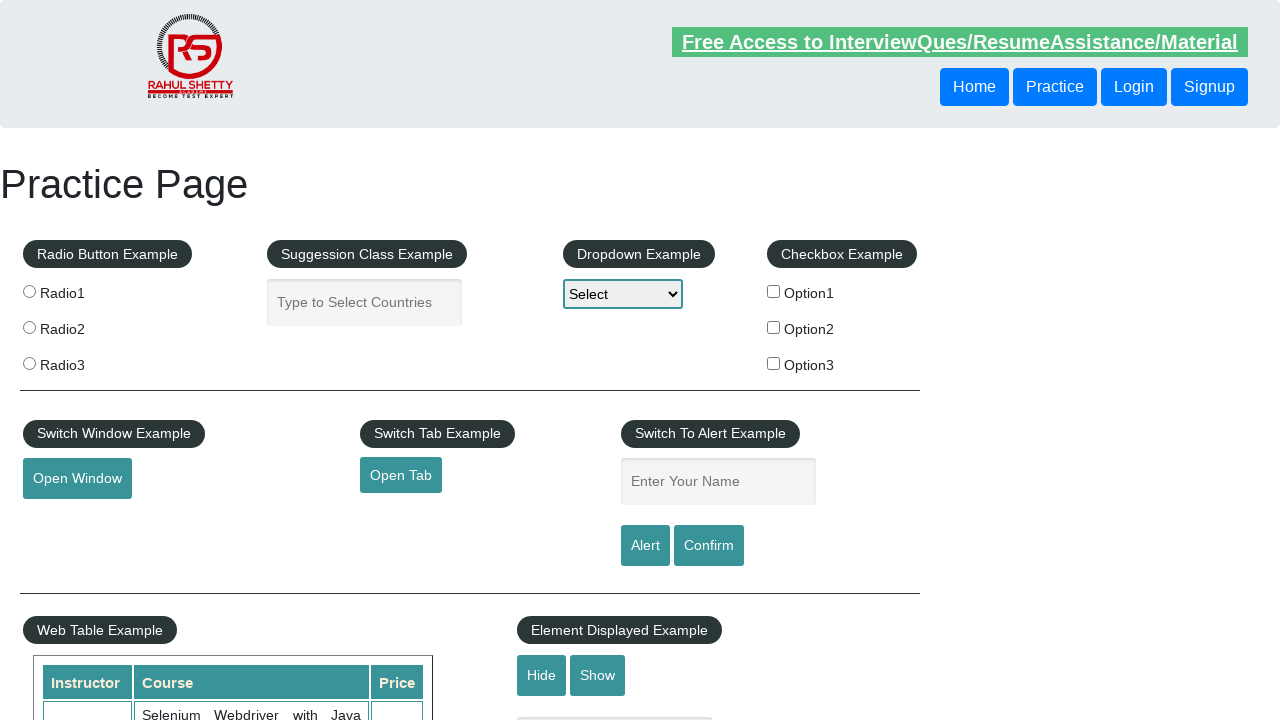

Calculated sum of individual amounts: 296
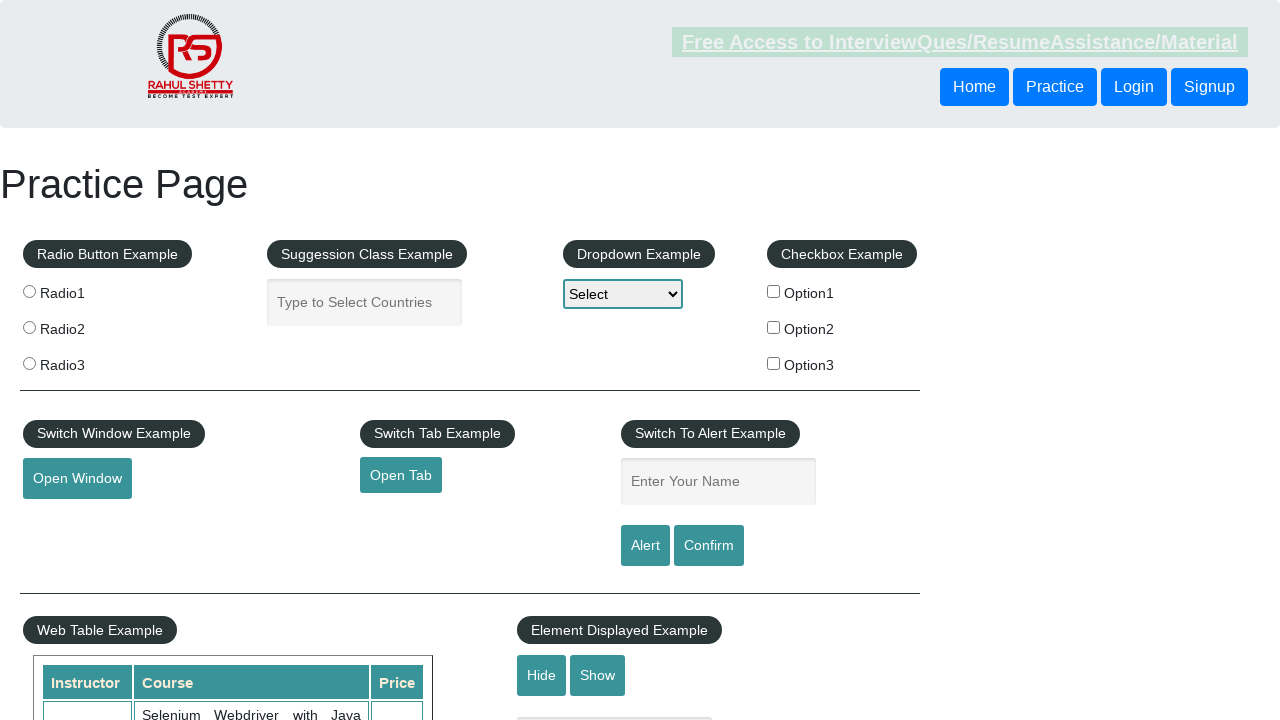

Retrieved displayed total amount text
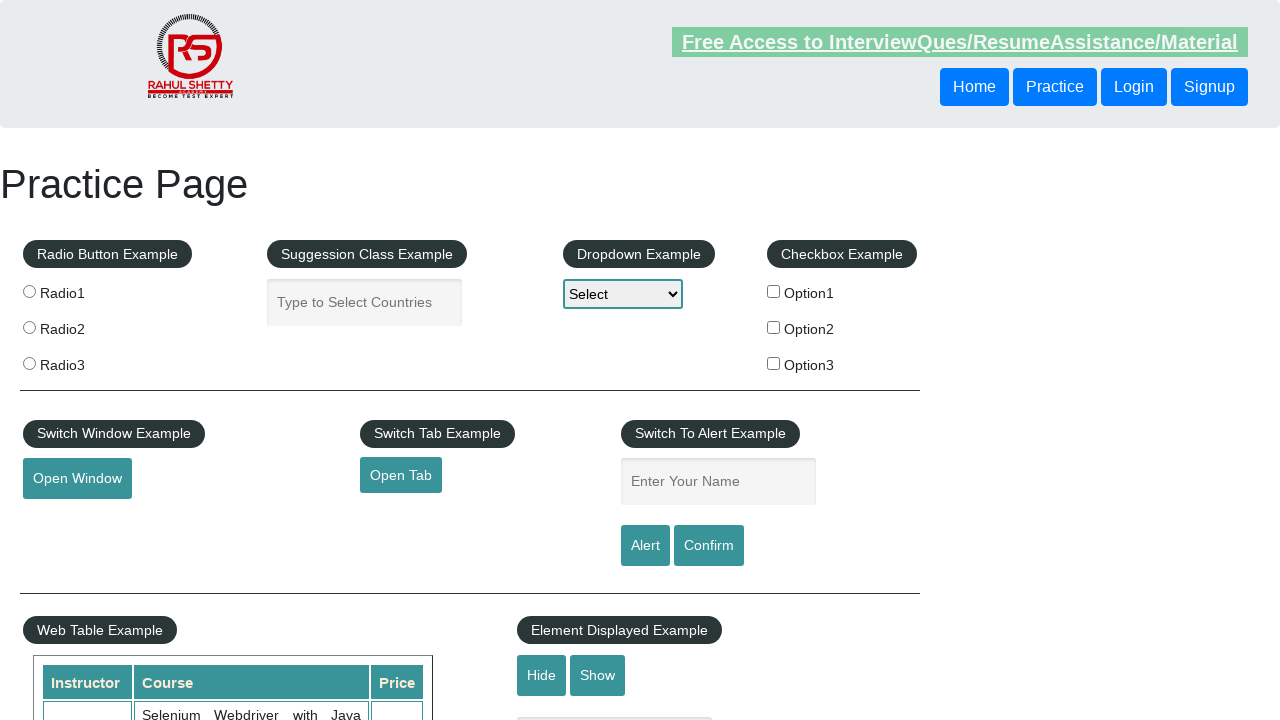

Parsed displayed total amount: 296
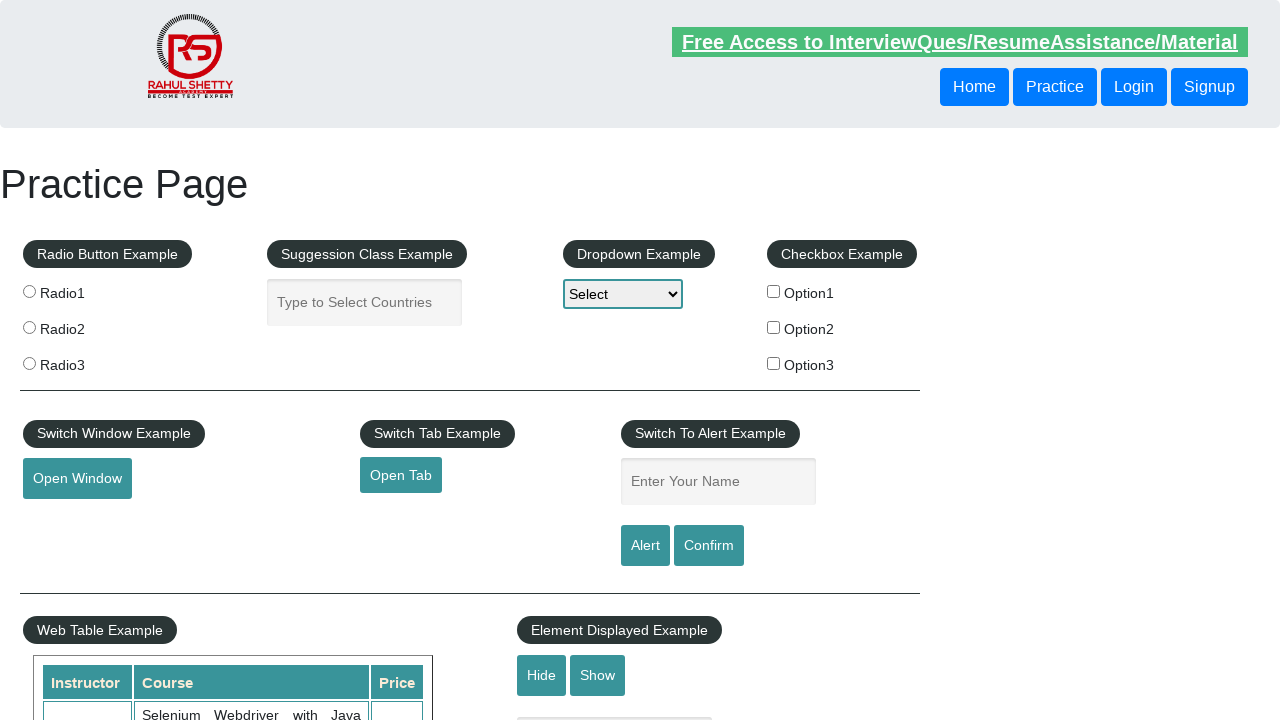

Verified that calculated total matches displayed total
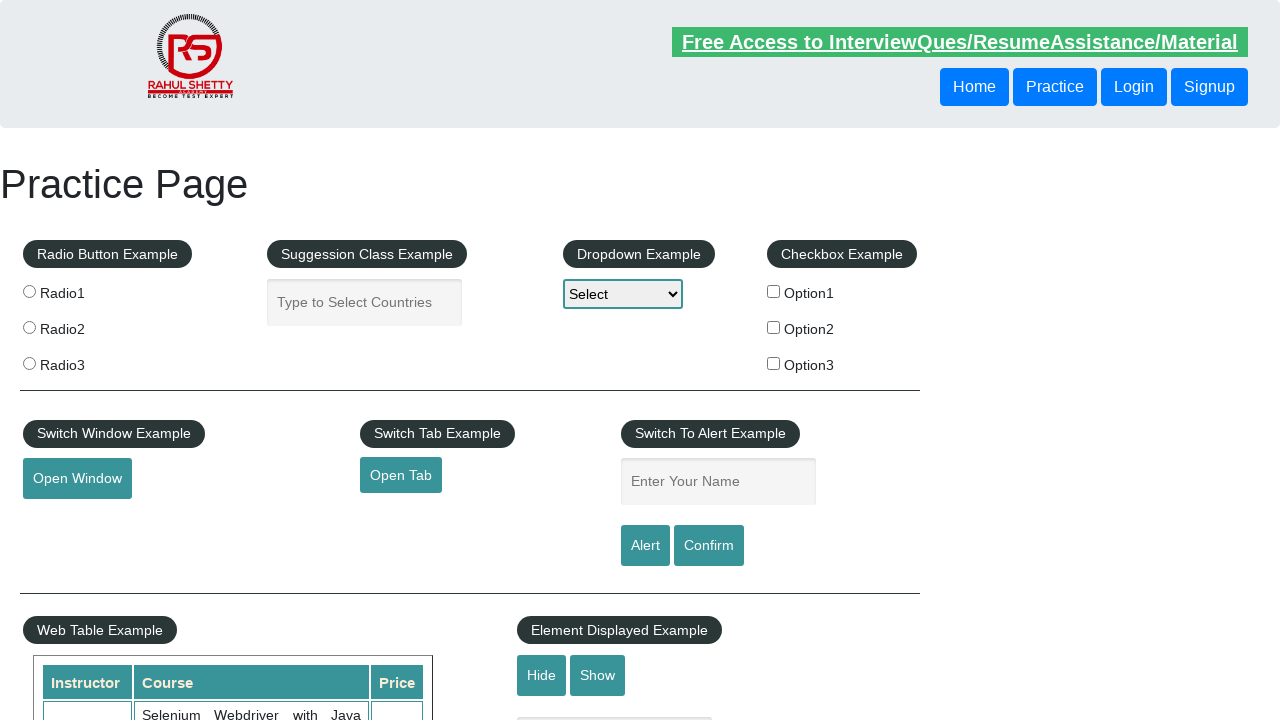

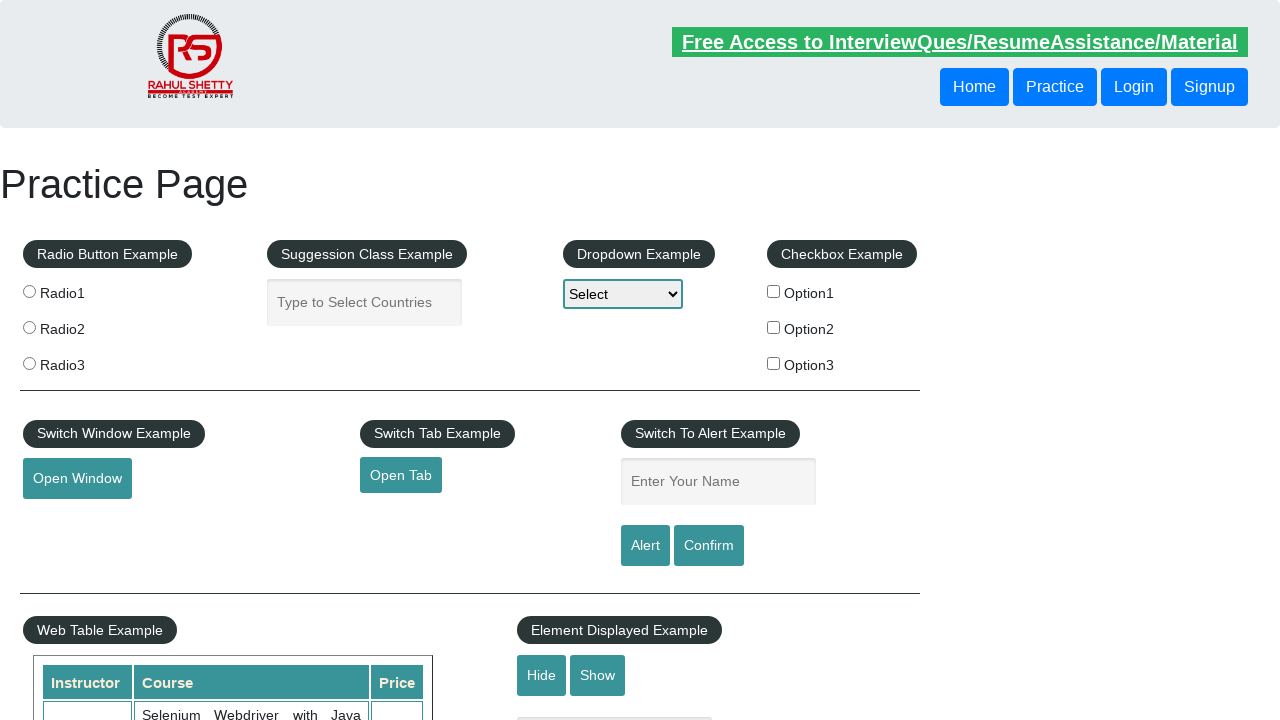